Tests dropdown selection functionality by selecting options using different methods: by visible text, by index, and by value attribute.

Starting URL: https://the-internet.herokuapp.com/dropdown

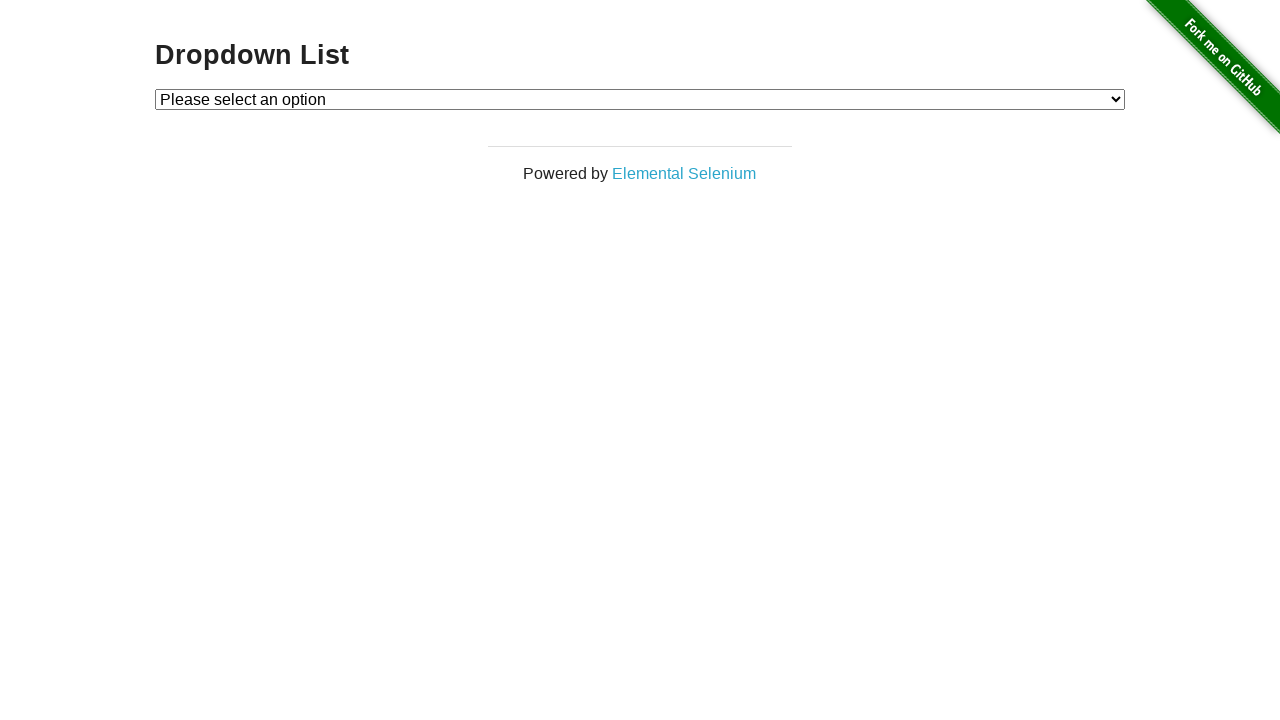

Navigated to dropdown test page
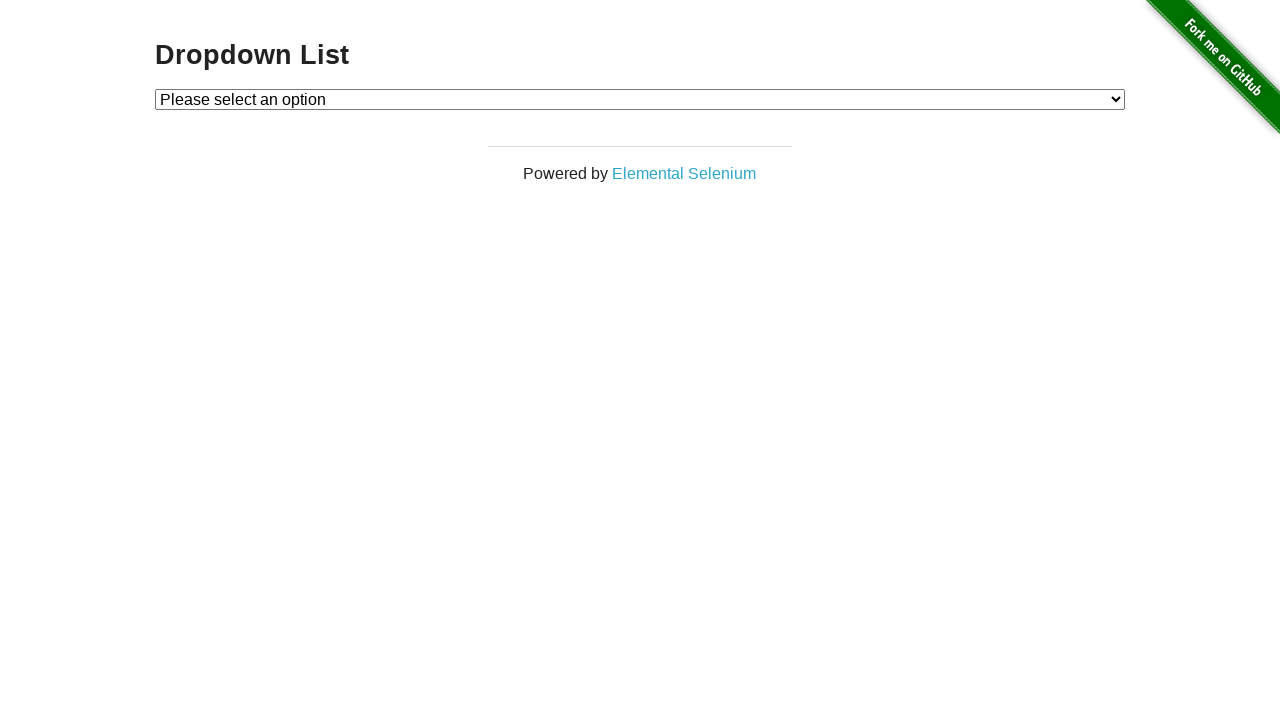

Selected dropdown option by visible text 'Option 1' on #dropdown
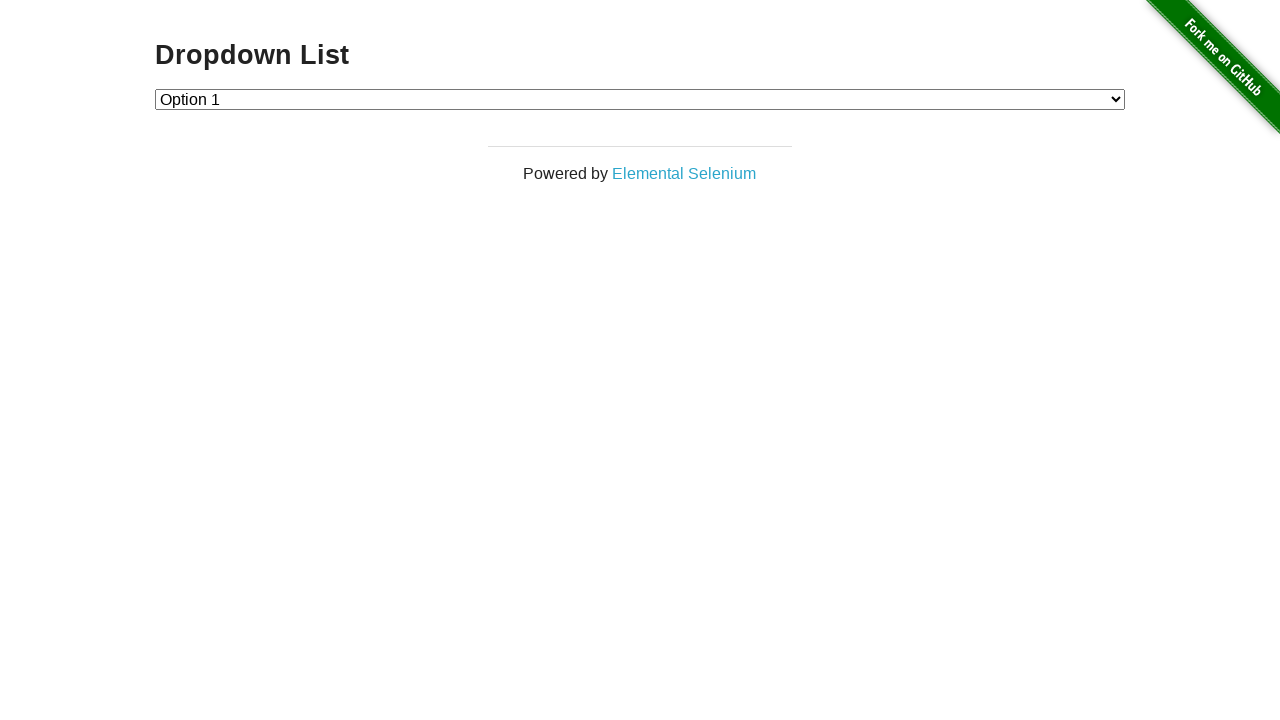

Waited 1500ms to observe selection
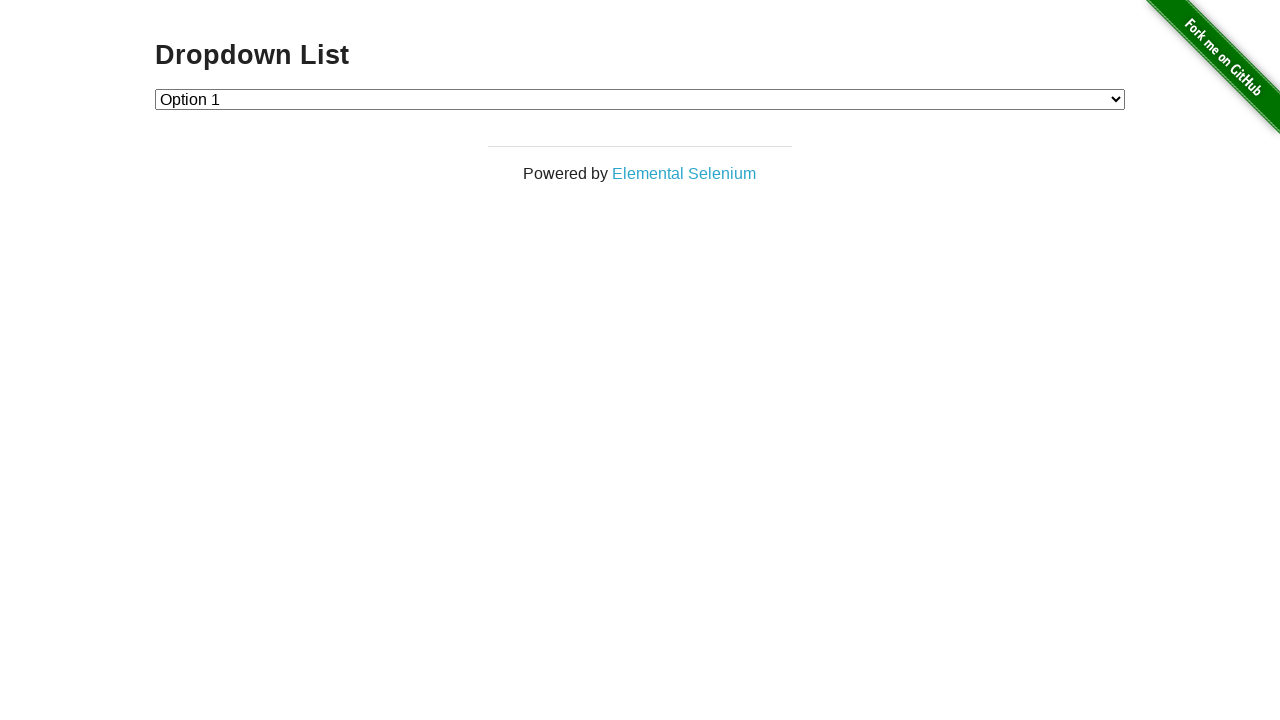

Selected dropdown option by index 2 (Option 2) on #dropdown
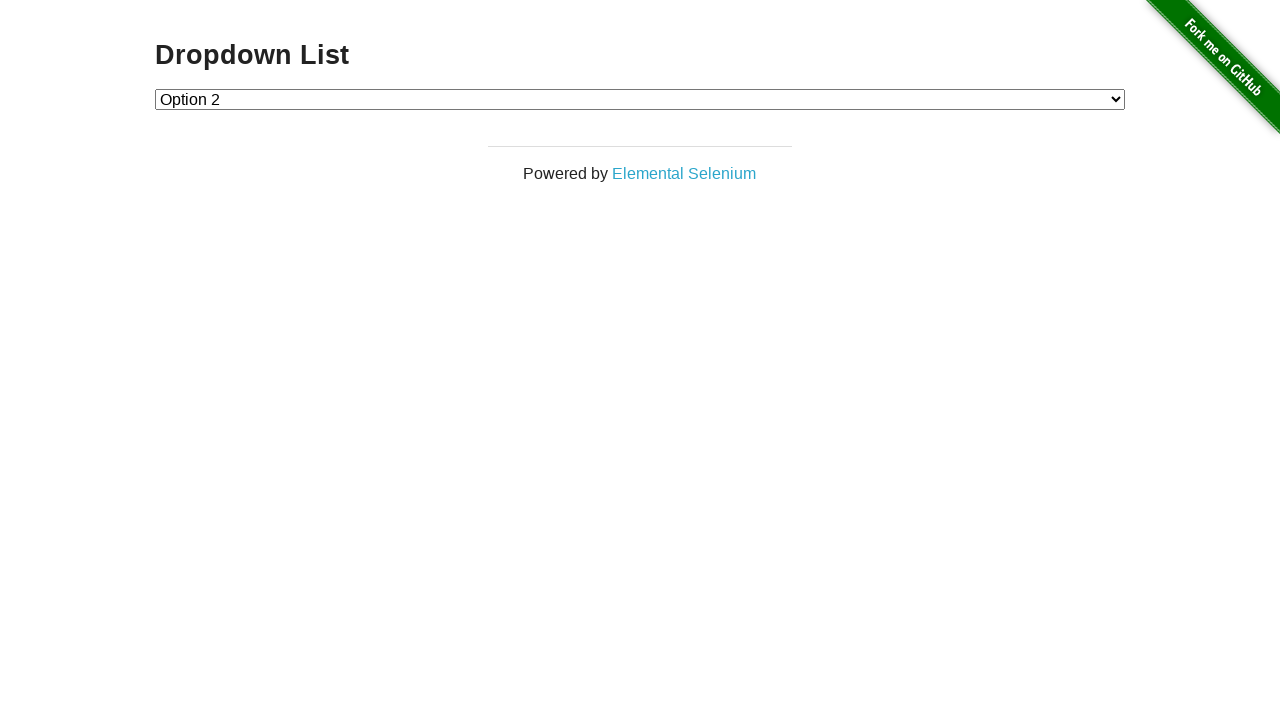

Waited 1500ms to observe selection
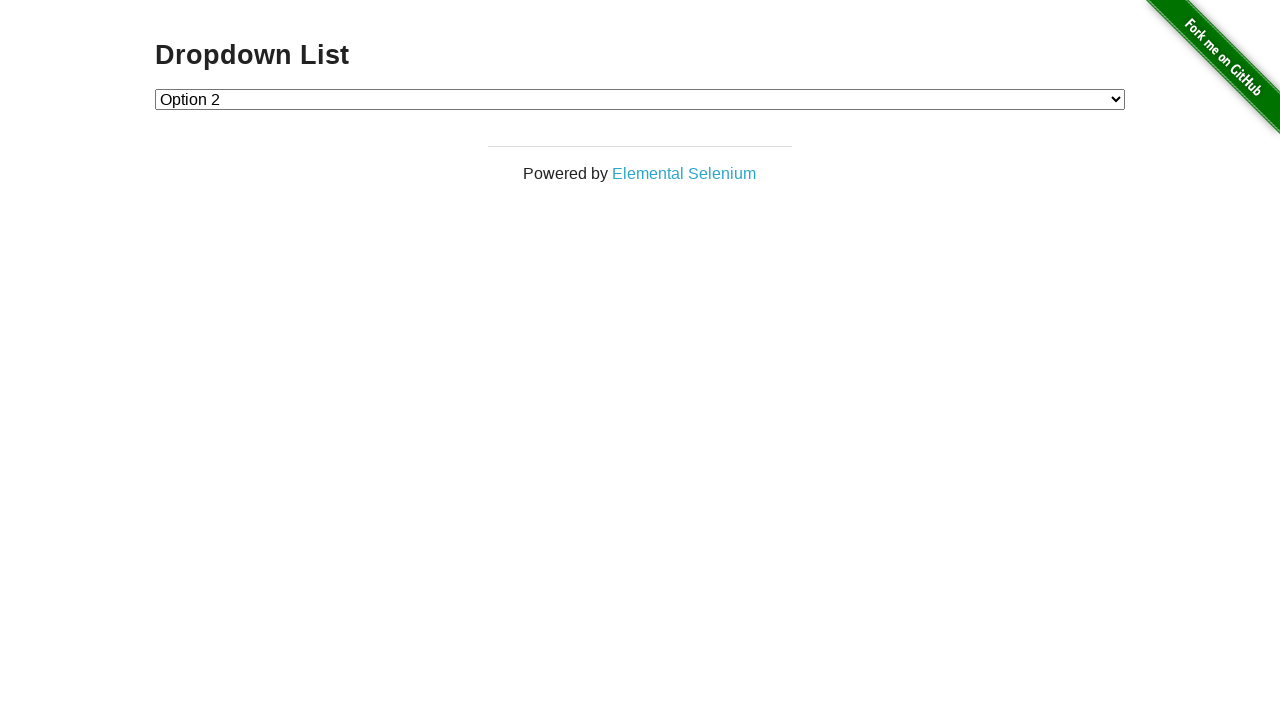

Selected dropdown option by value attribute '1' on #dropdown
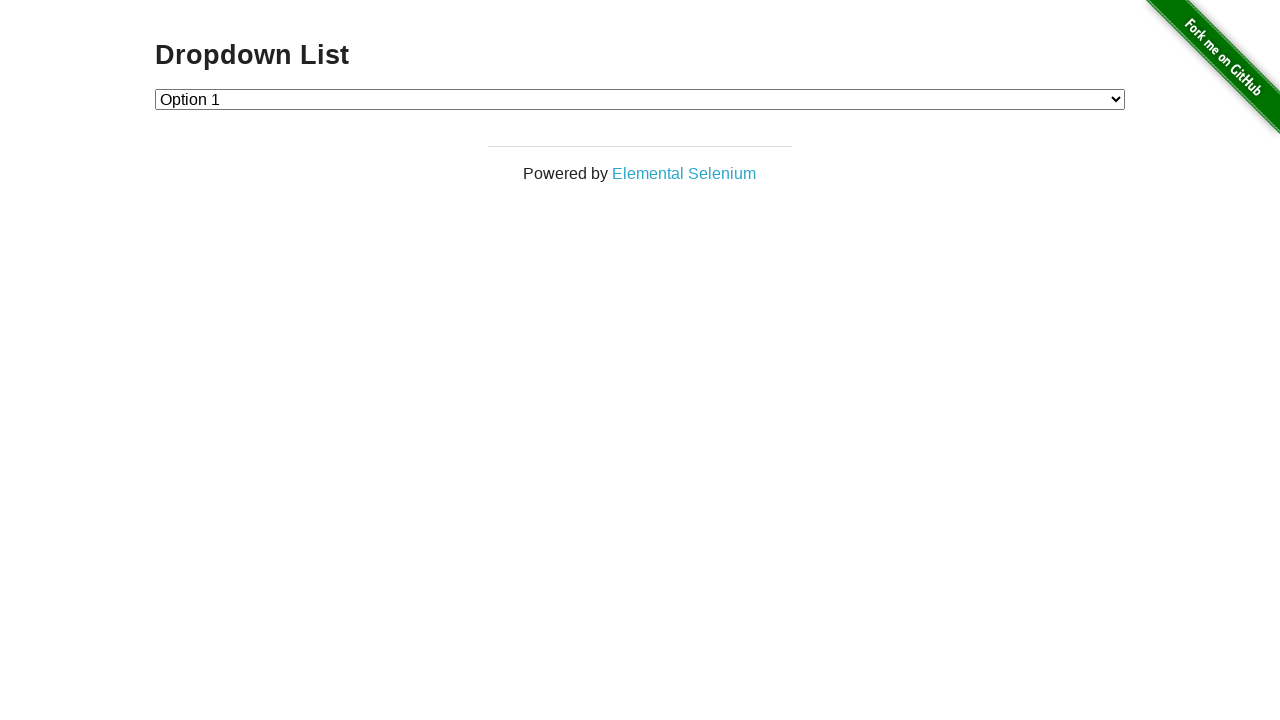

Waited 1500ms to observe final selection
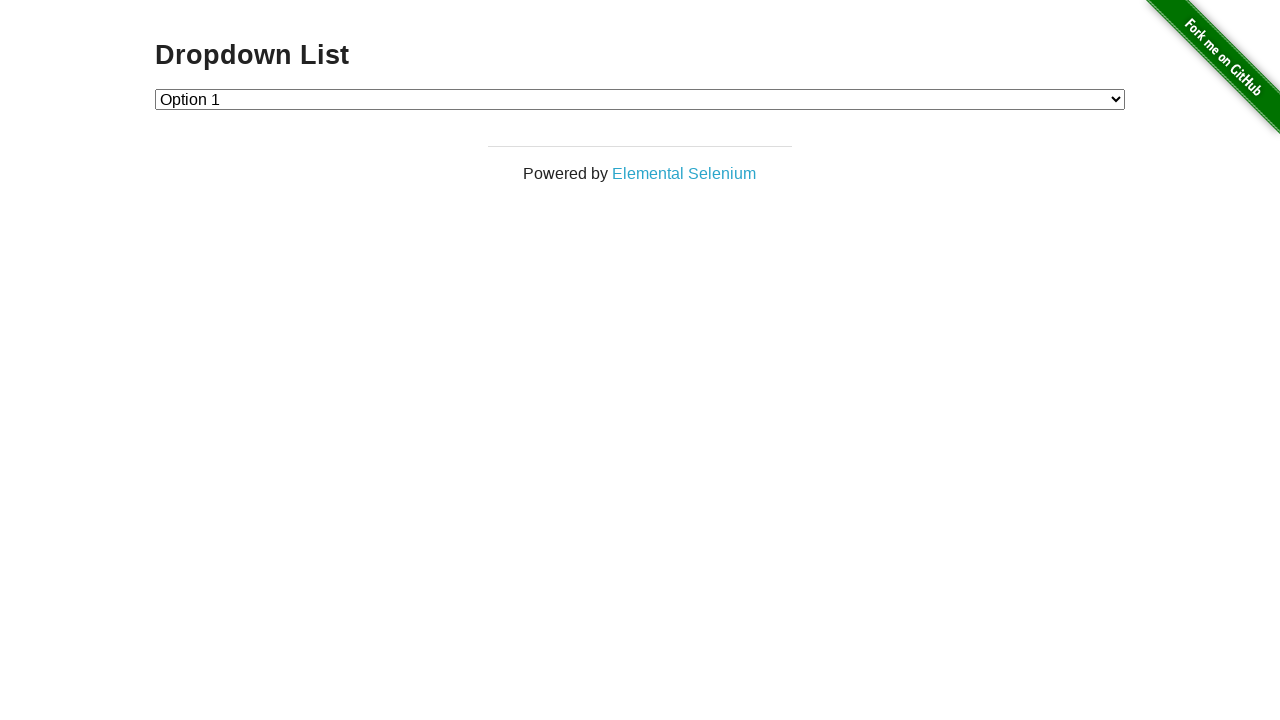

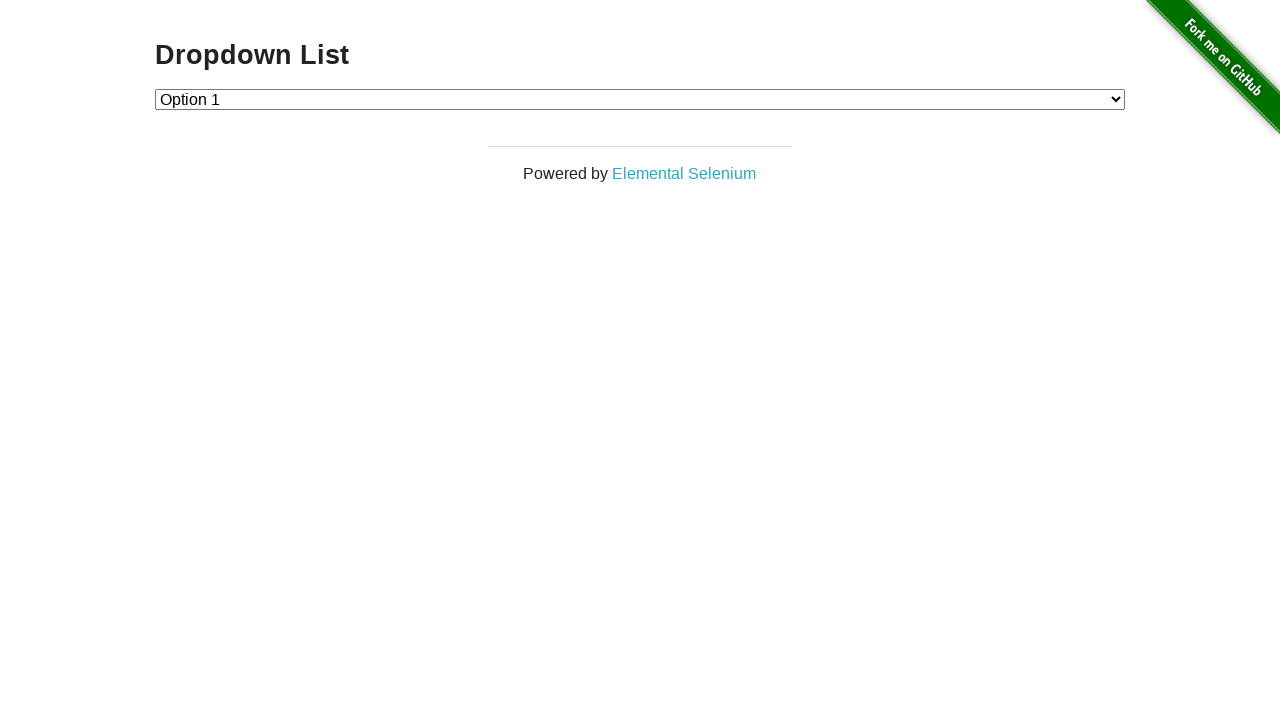